Tests input field functionality by entering text, submitting with Enter key, and verifying the result text matches the input

Starting URL: https://www.qa-practice.com/elements/input/simple

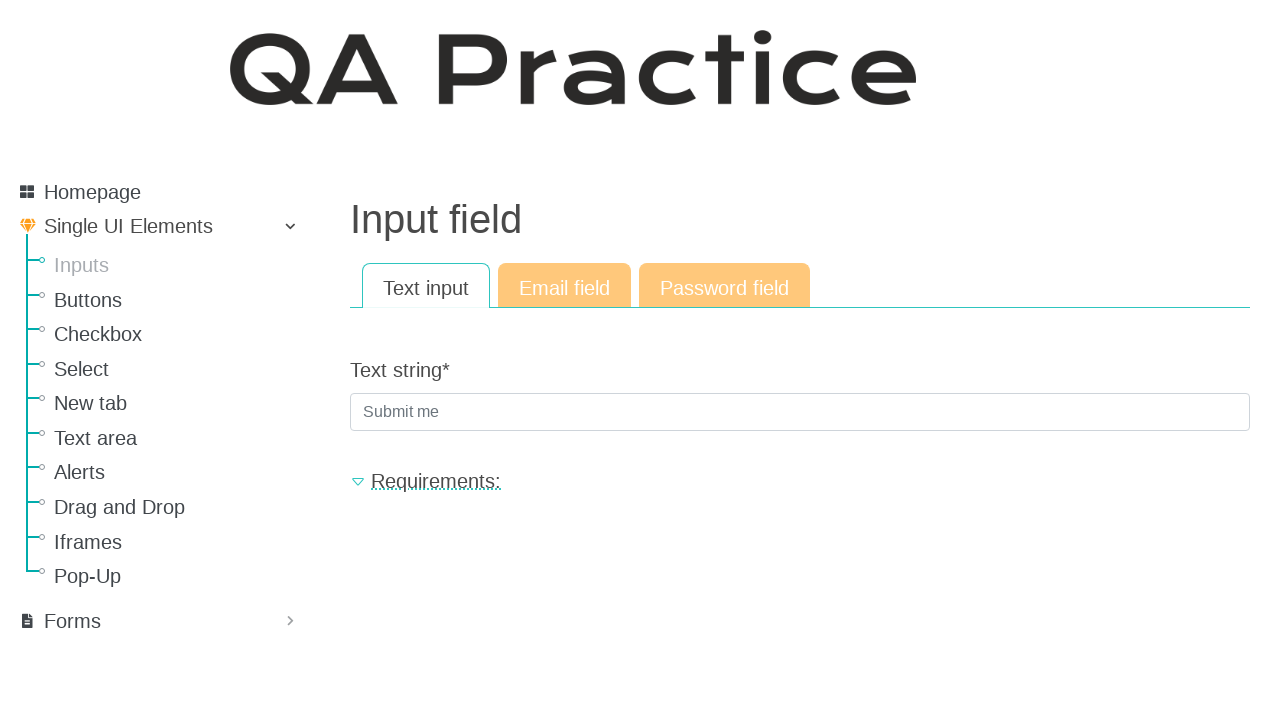

Filled text input field with 'enter' on .textinput
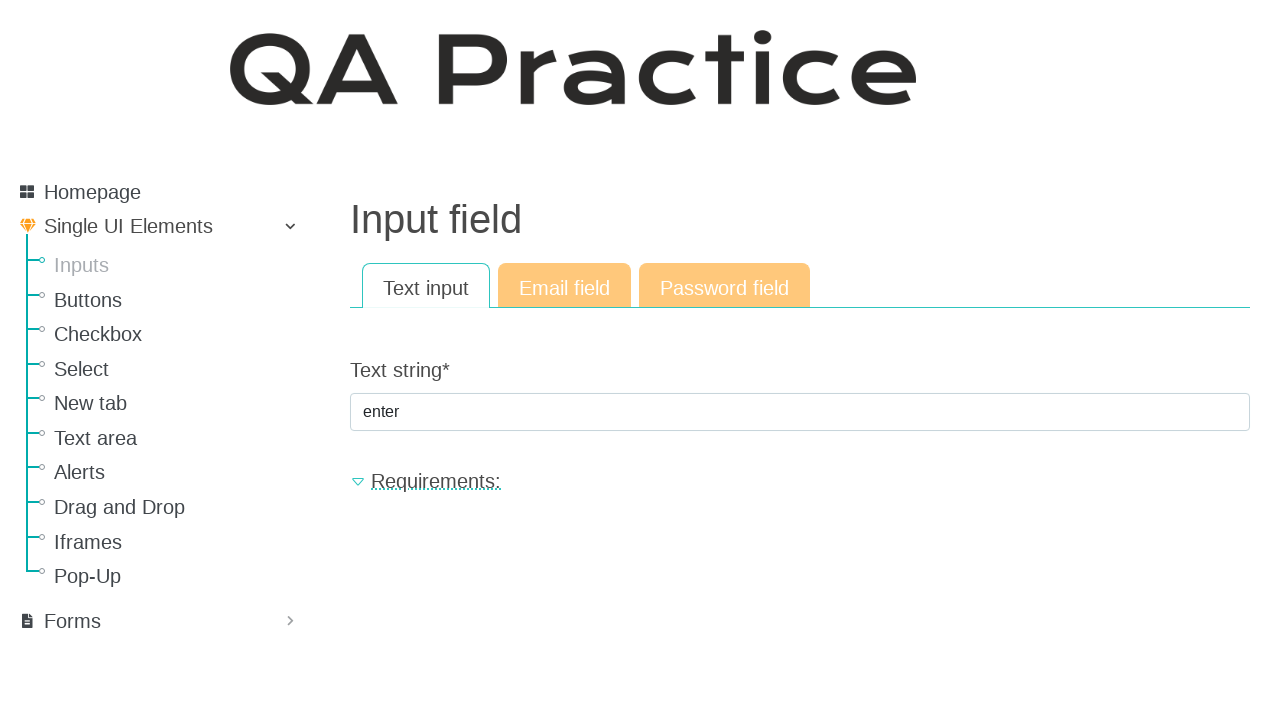

Pressed Enter key to submit the input on .textinput
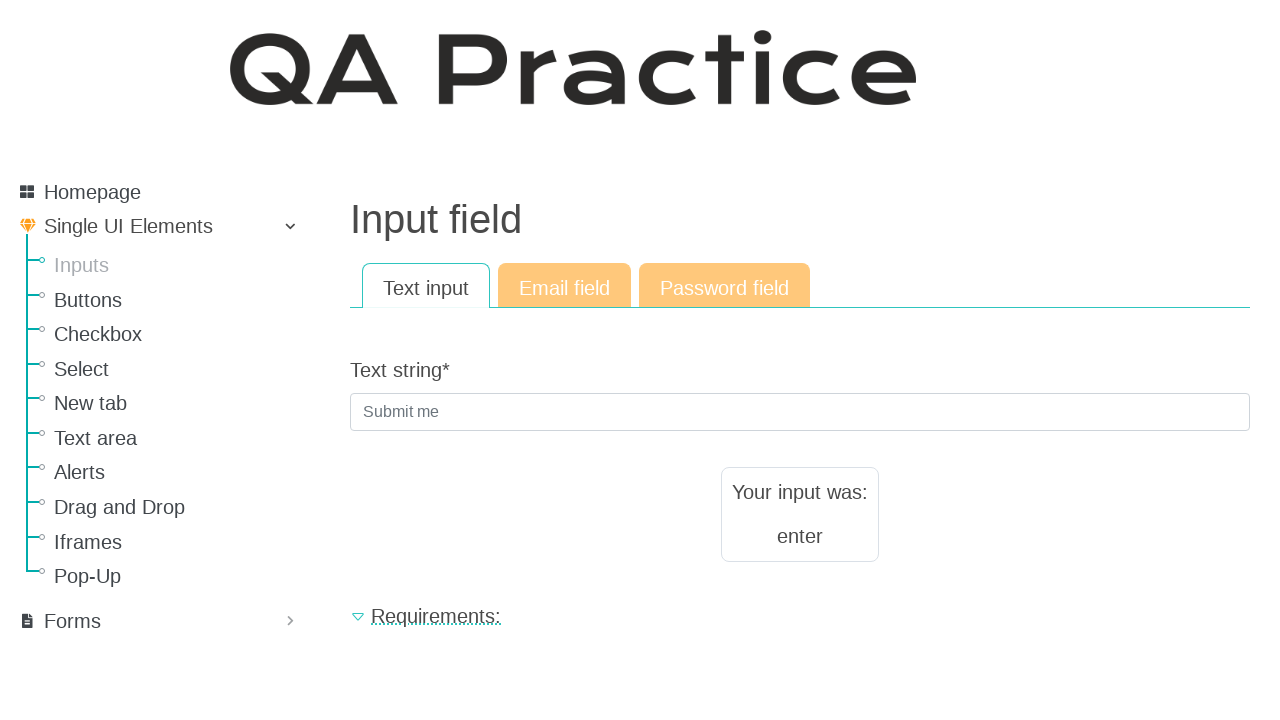

Result text element loaded and is visible
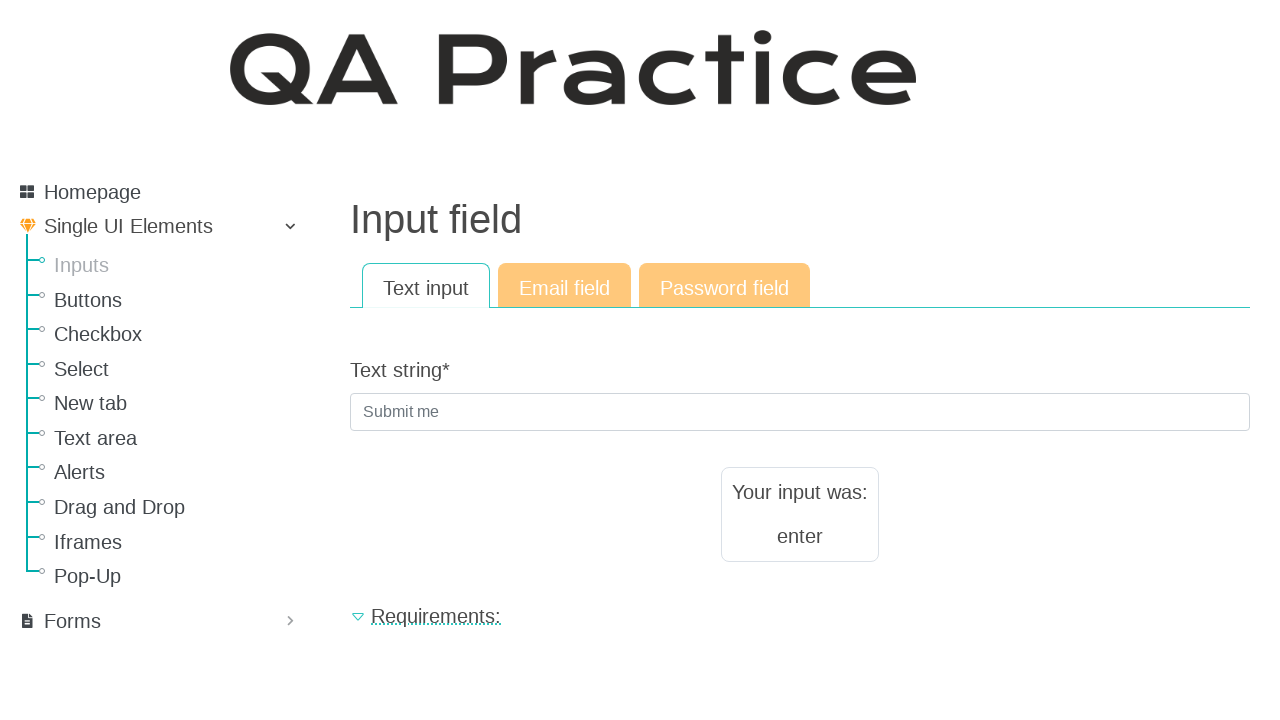

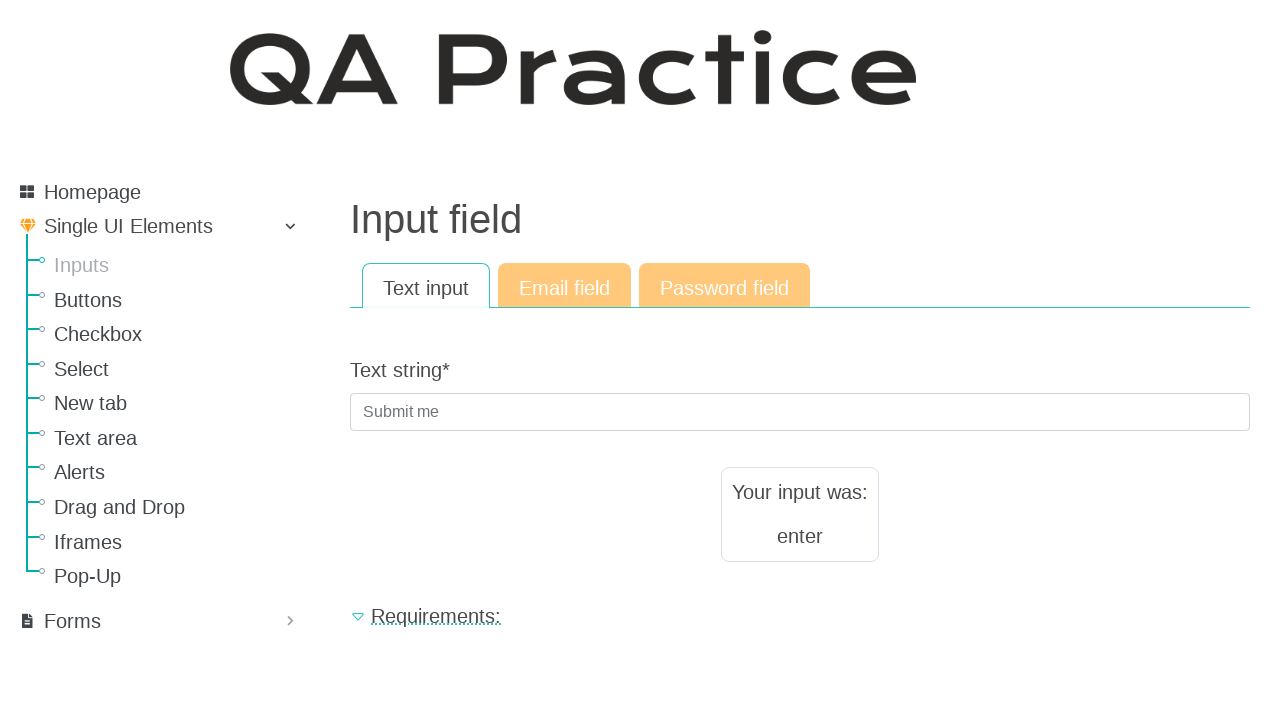